Tests clicking the Remove button to remove a checkbox and verifies the "It's gone!" message appears

Starting URL: https://the-internet.herokuapp.com/dynamic_controls

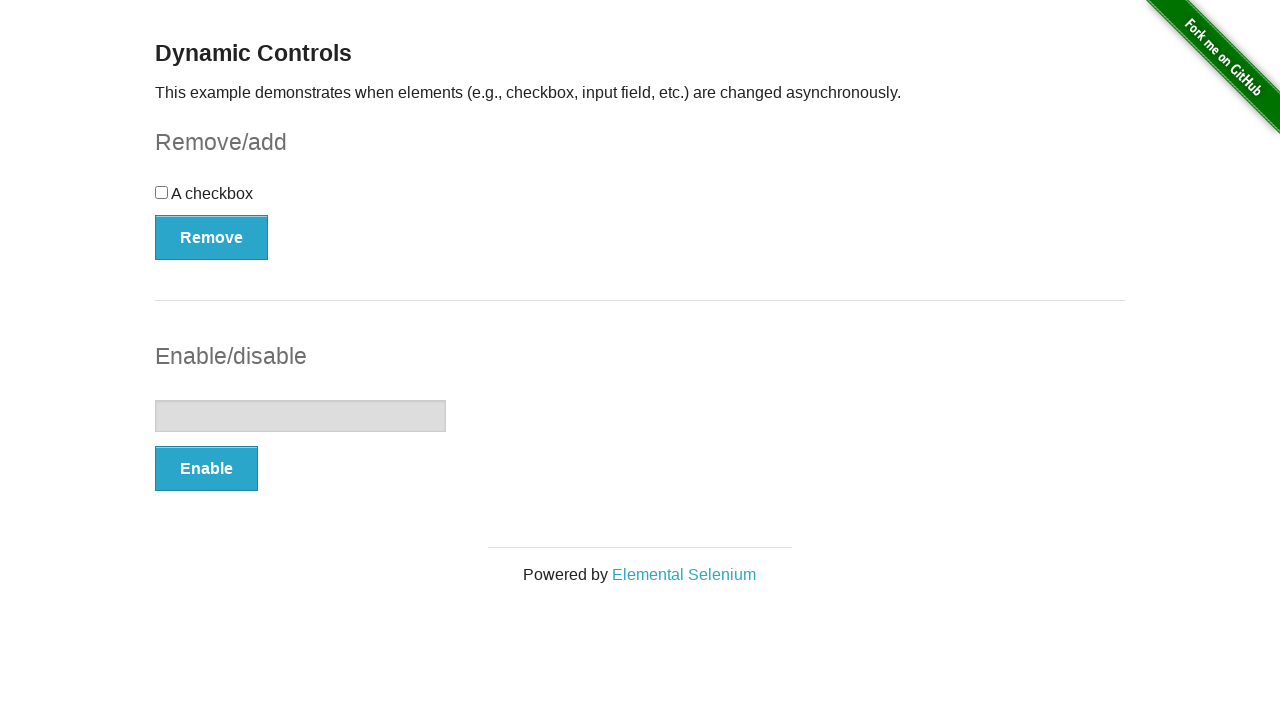

Navigated to dynamic controls page
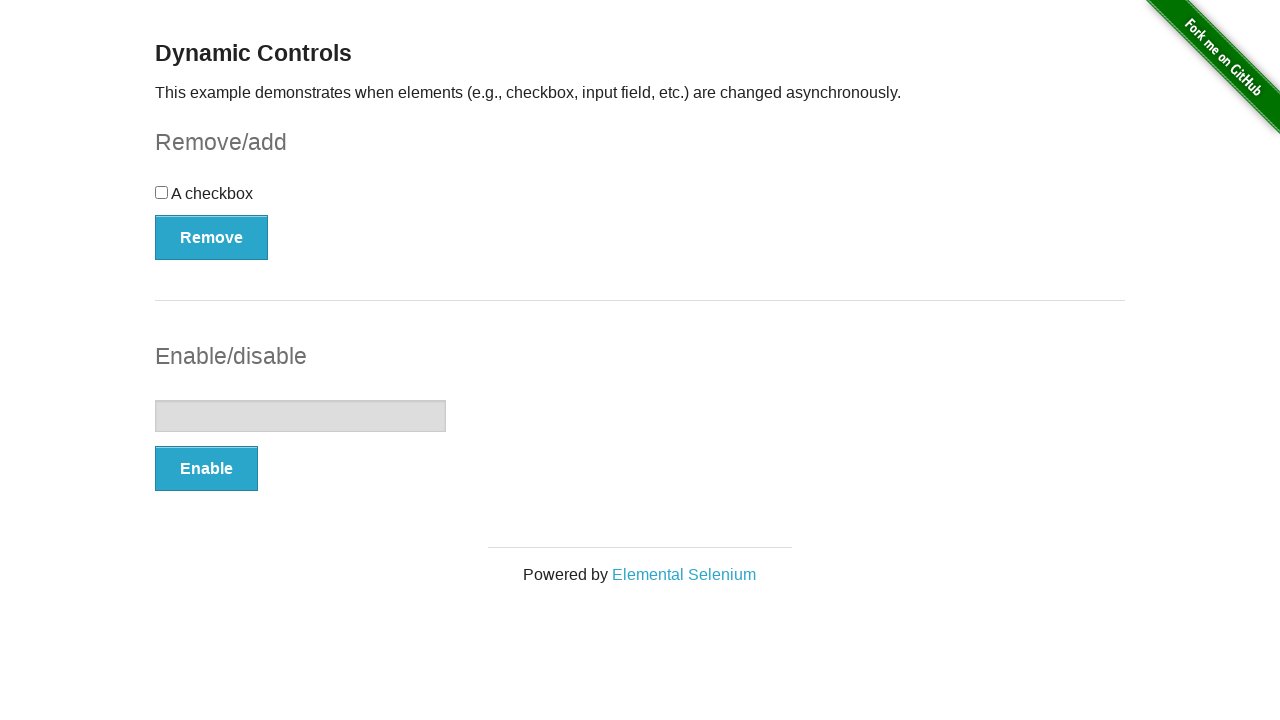

Clicked the Remove button at (212, 237) on button:has-text('Remove')
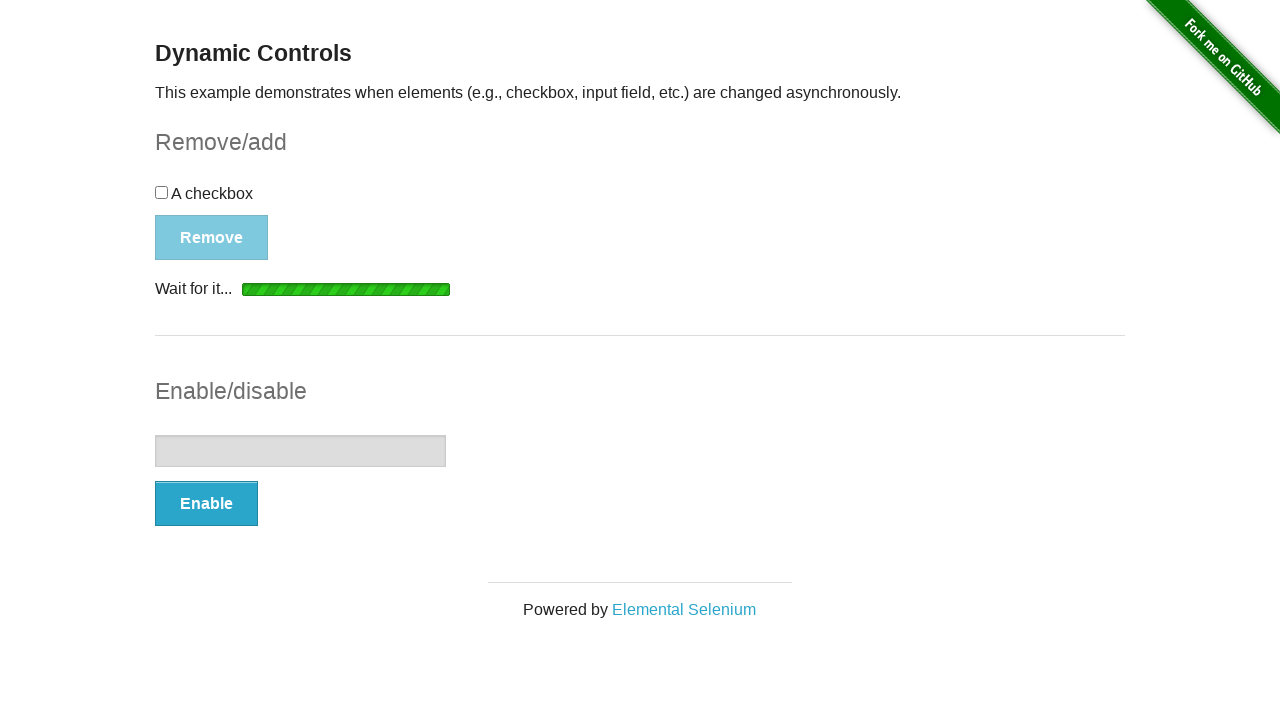

Message element appeared after removal
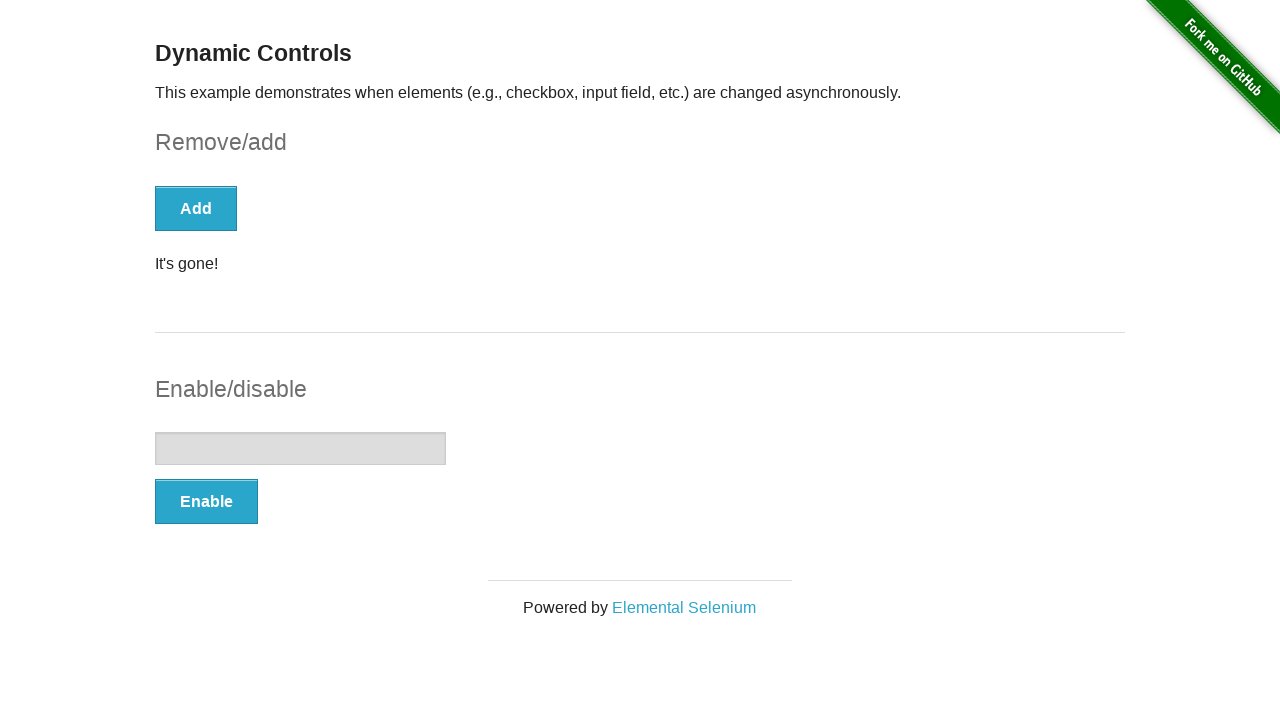

Retrieved message text: 'It's gone!'
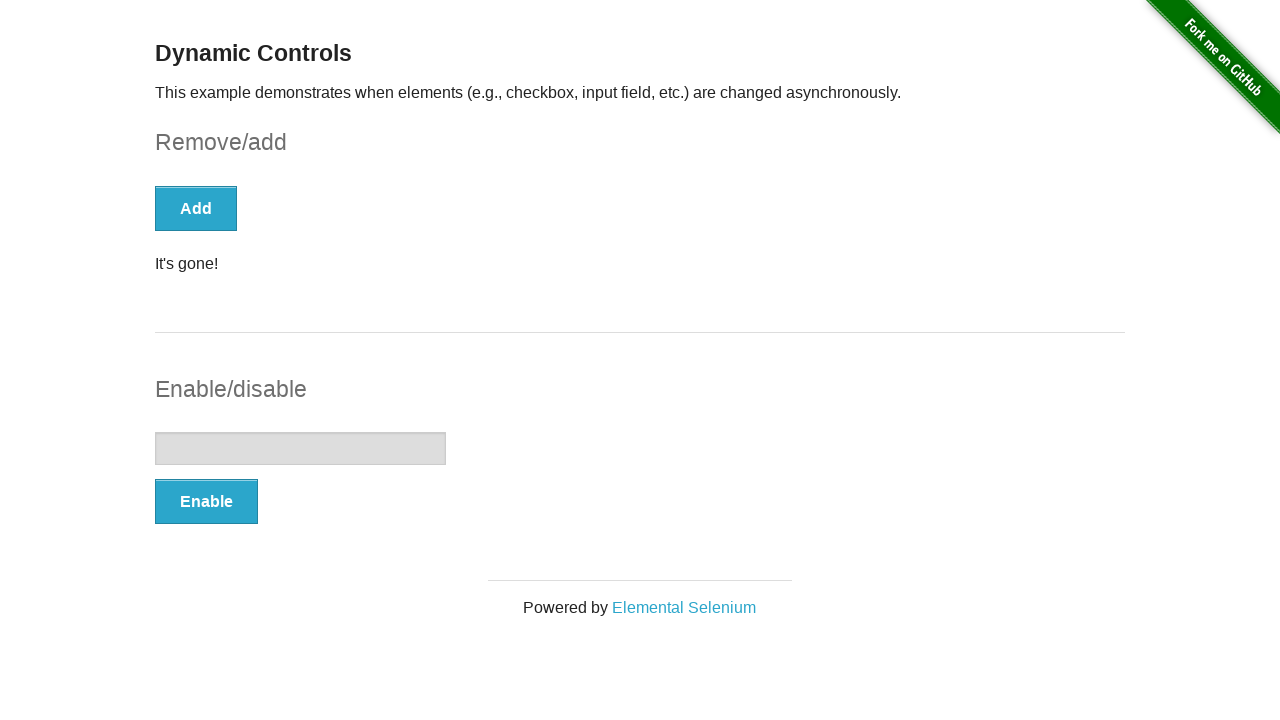

Verified 'It's gone!' message appears correctly
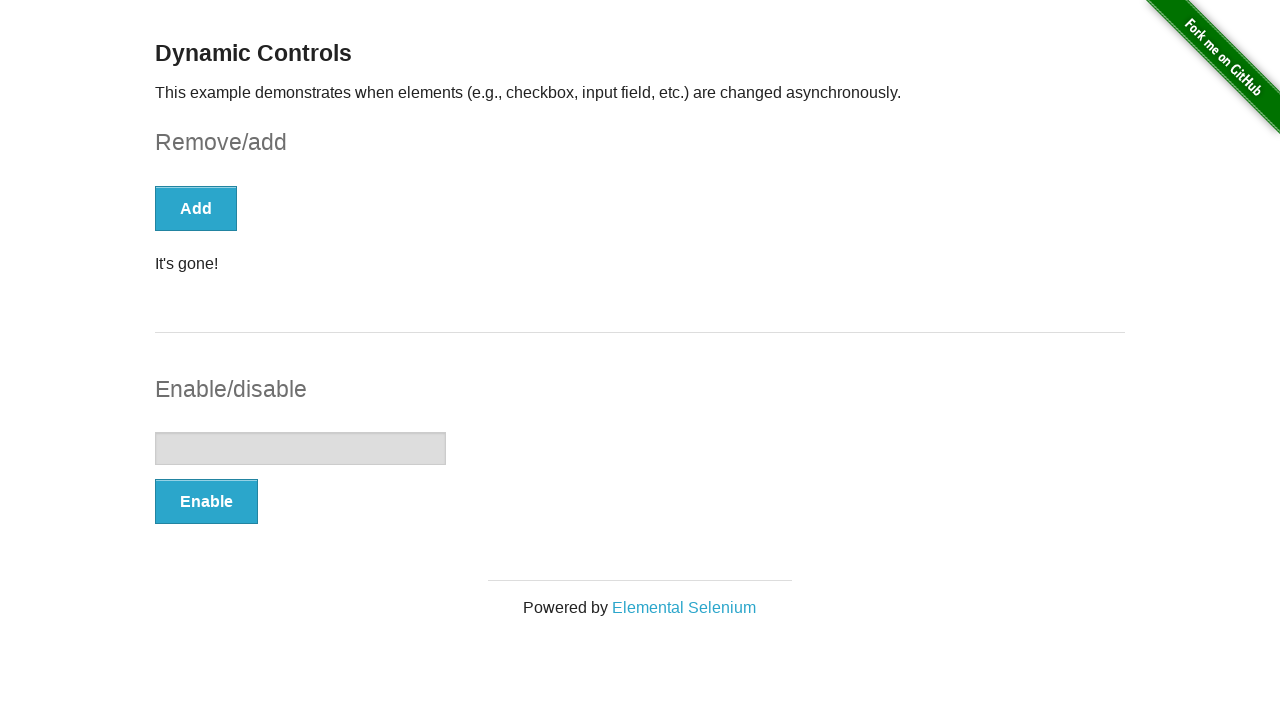

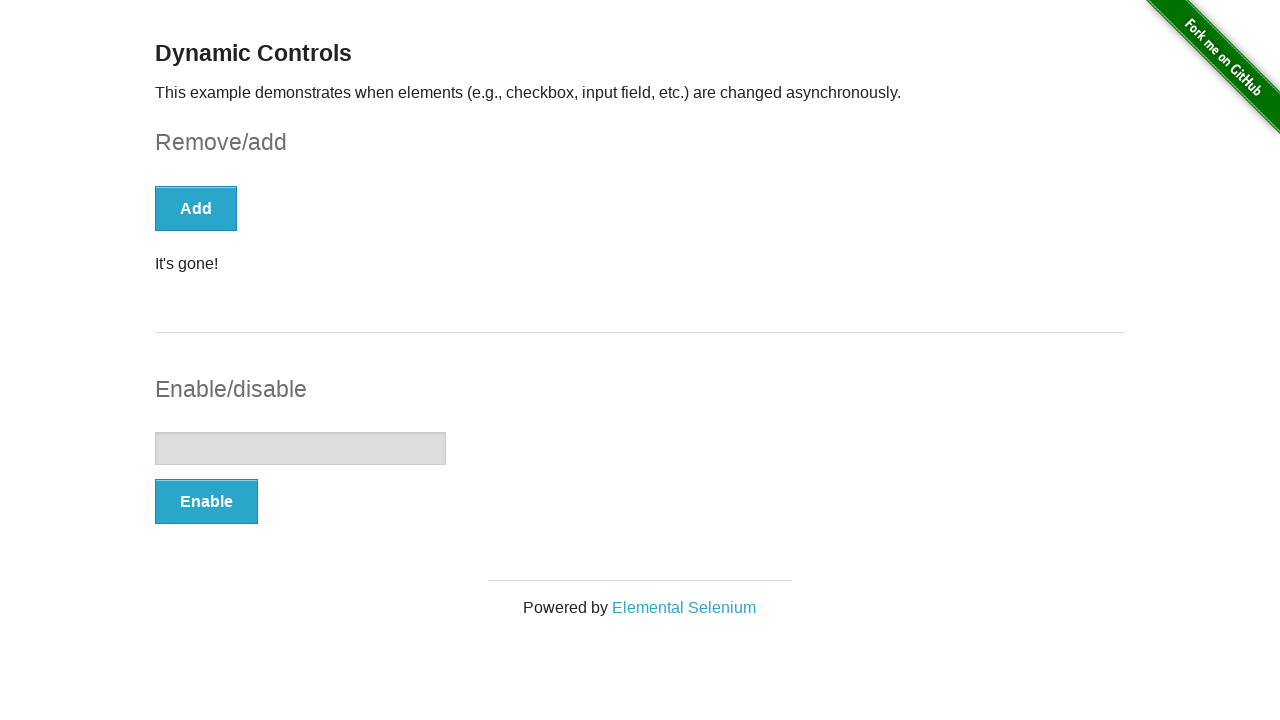